Clicks a button that populates sessionStorage to verify storage is set

Starting URL: https://example.cypress.io/commands/storage

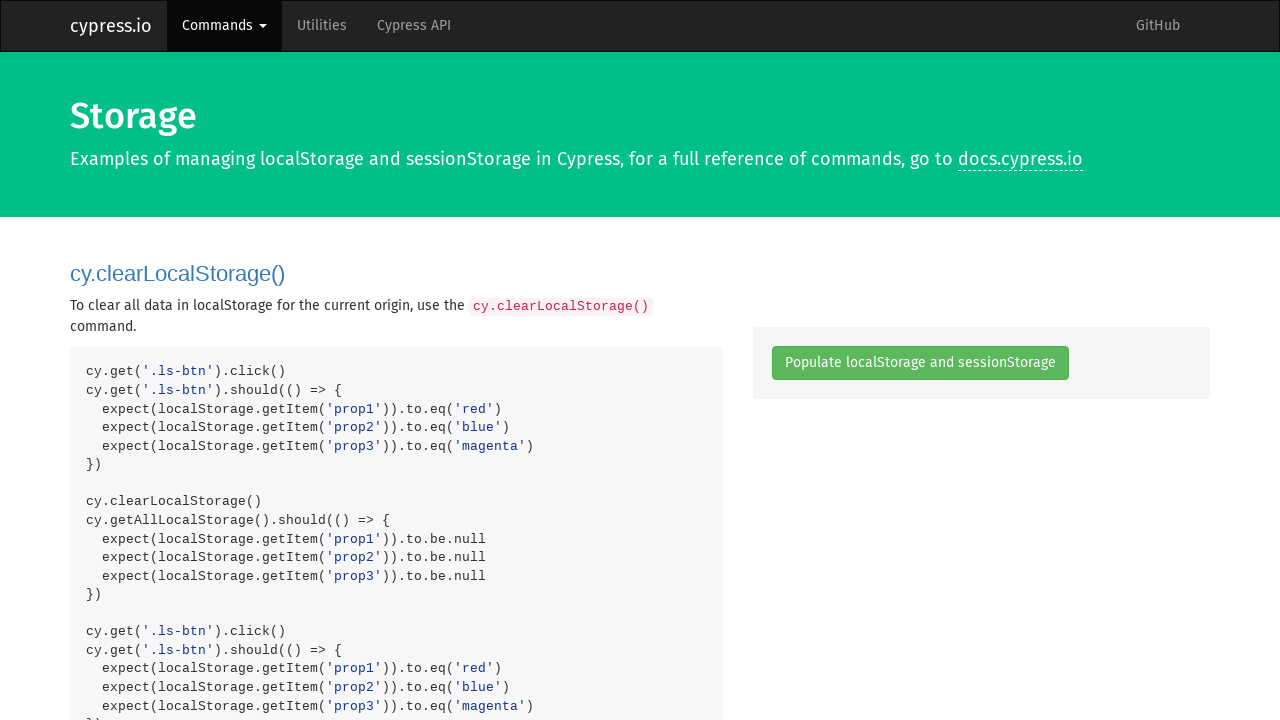

Clicked button to populate sessionStorage at (920, 363) on .ls-btn
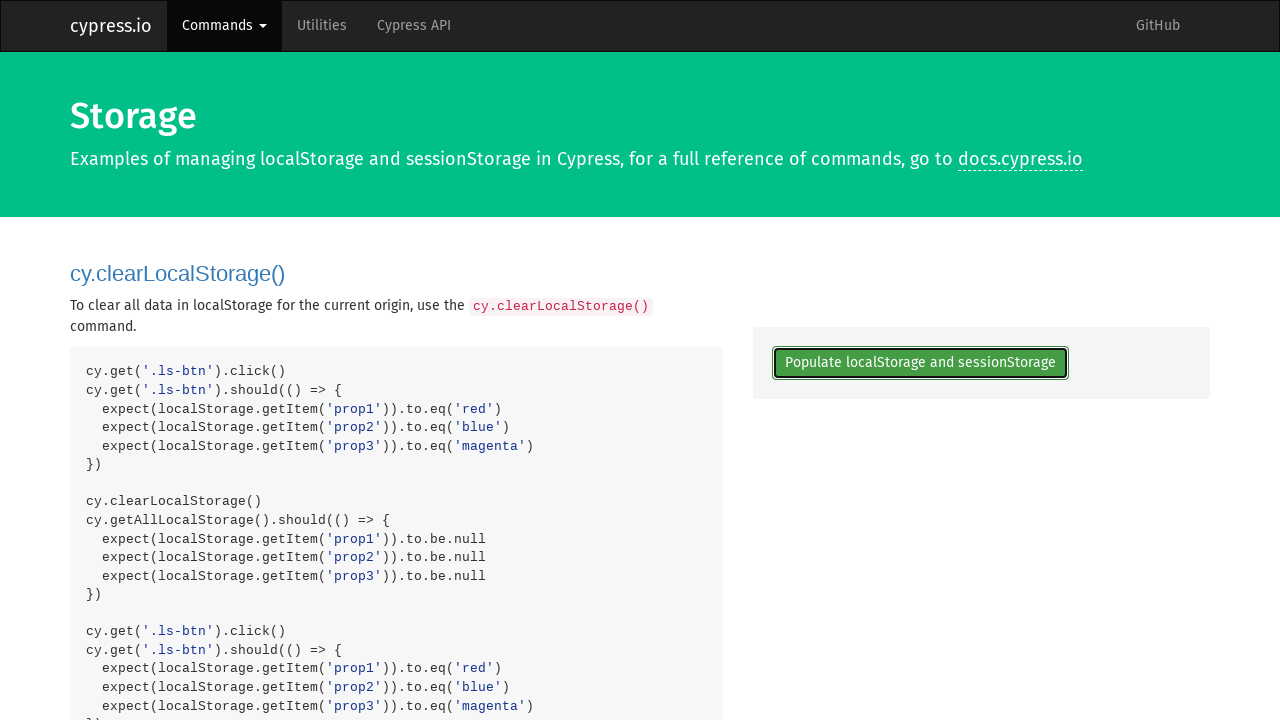

Verified button is available in DOM
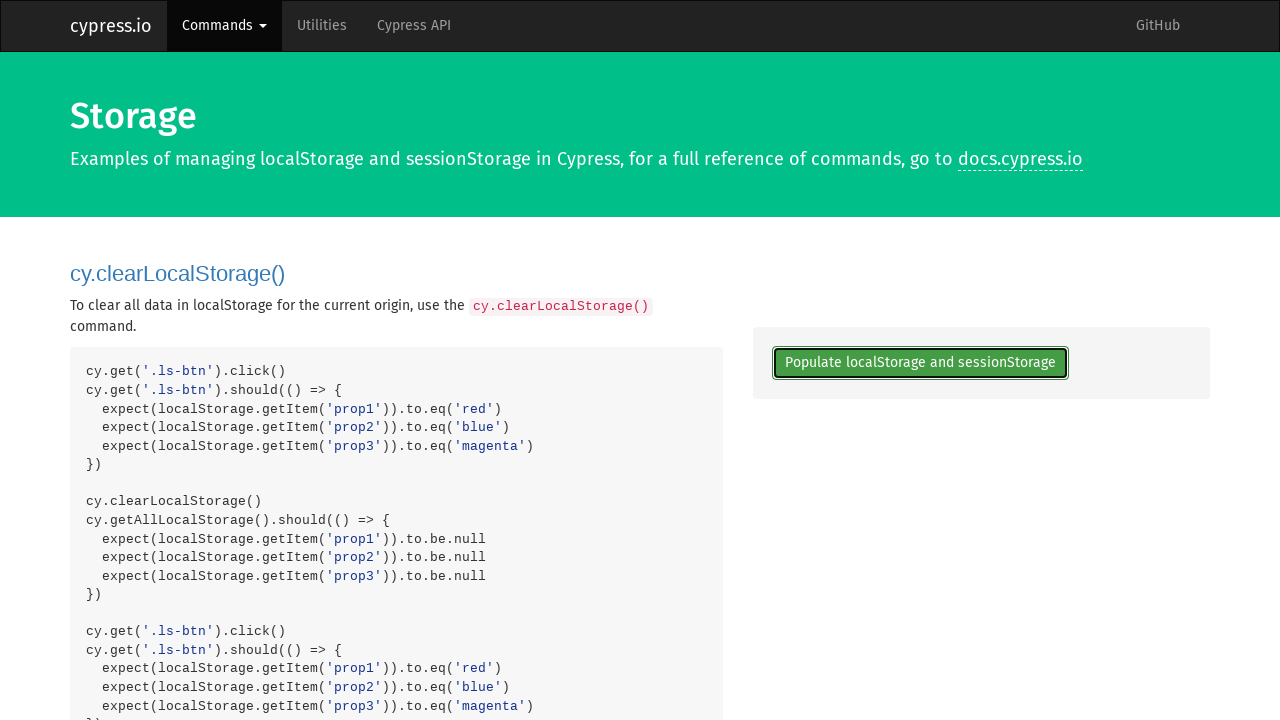

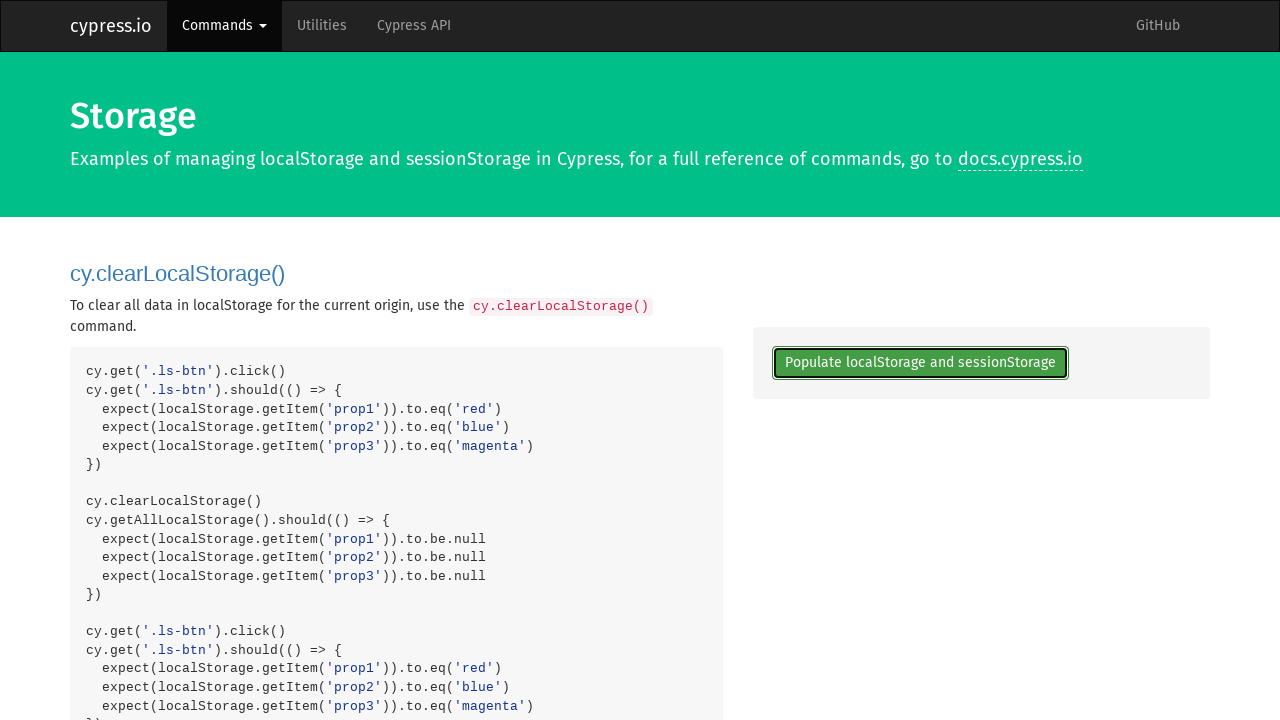